Tests that registration fails when username is empty.

Starting URL: https://anatoly-karpovich.github.io/demo-login-form/

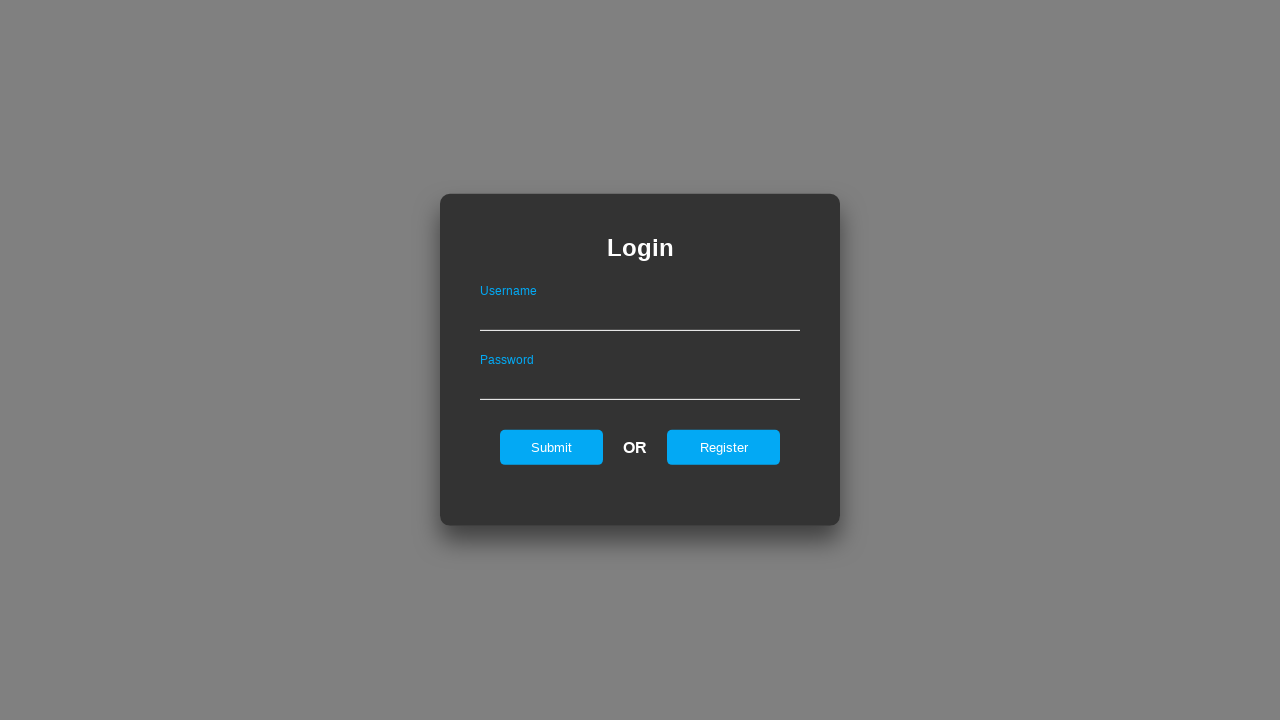

Clicked register link to navigate to registration form at (724, 447) on #registerOnLogin
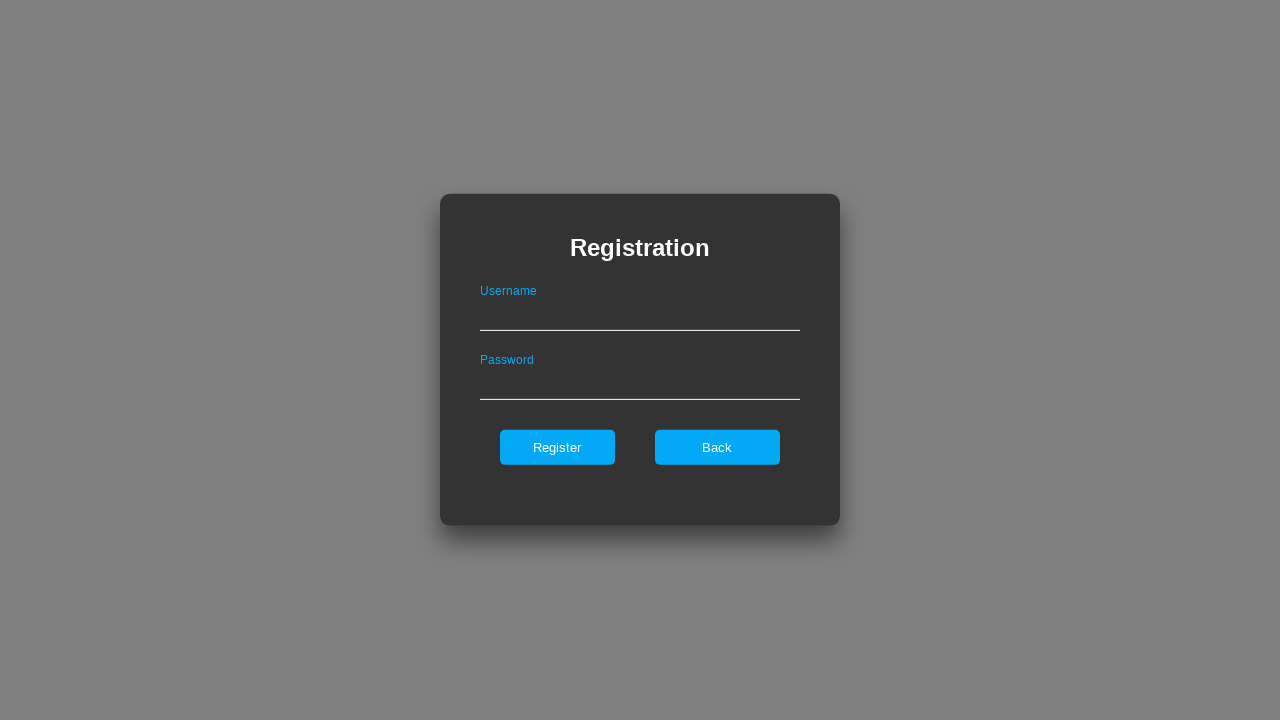

Filled username field with empty string on #userNameOnRegister
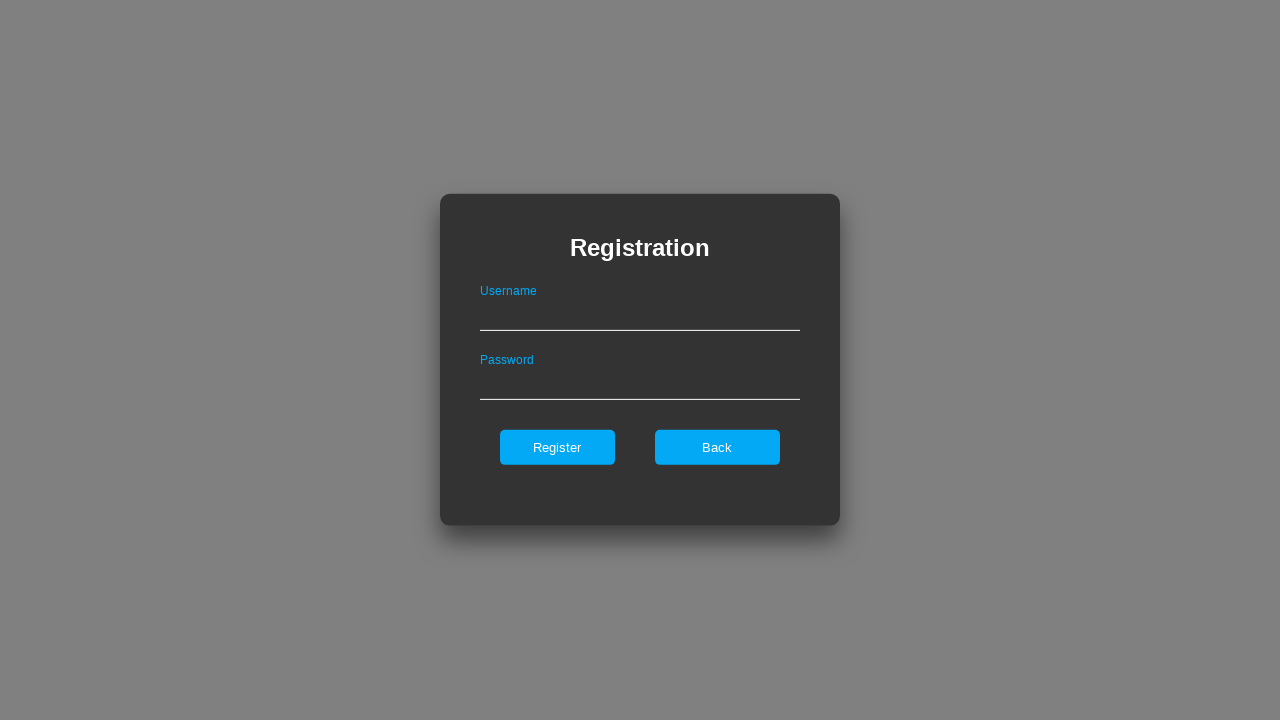

Filled password field with 'ValidPass1' on #passwordOnRegister
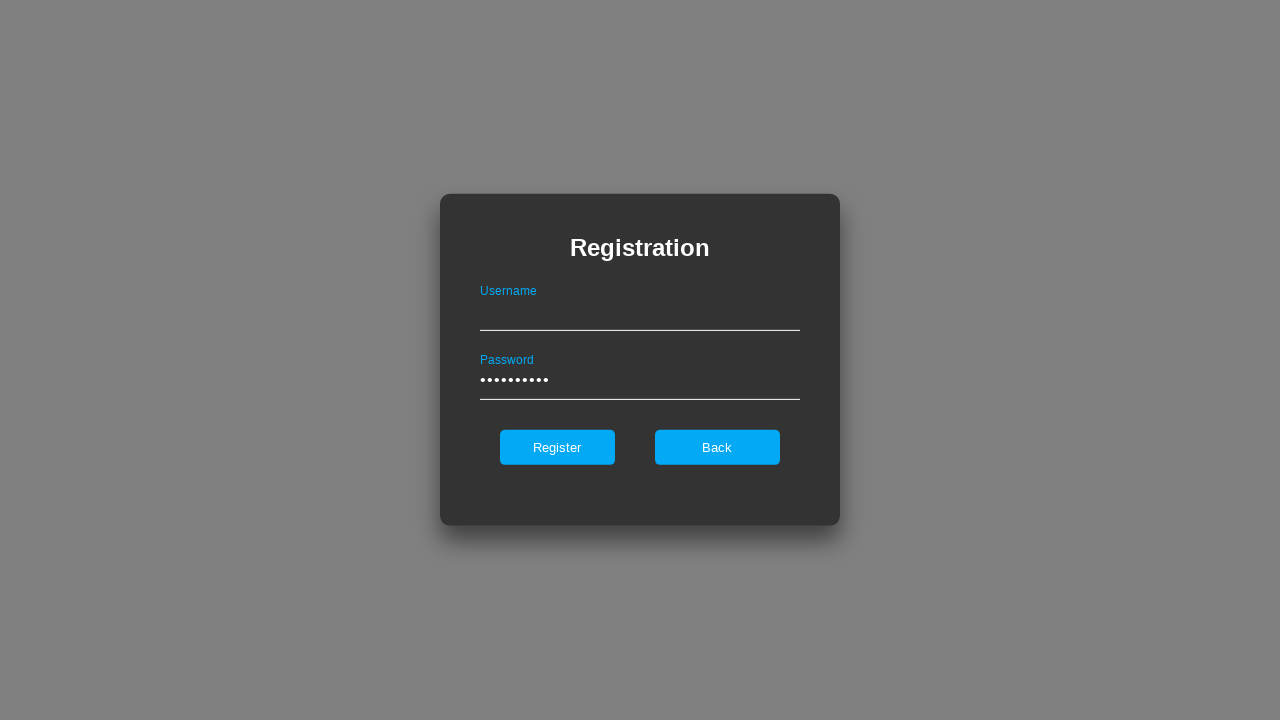

Clicked register button to submit form with empty username at (557, 447) on #register
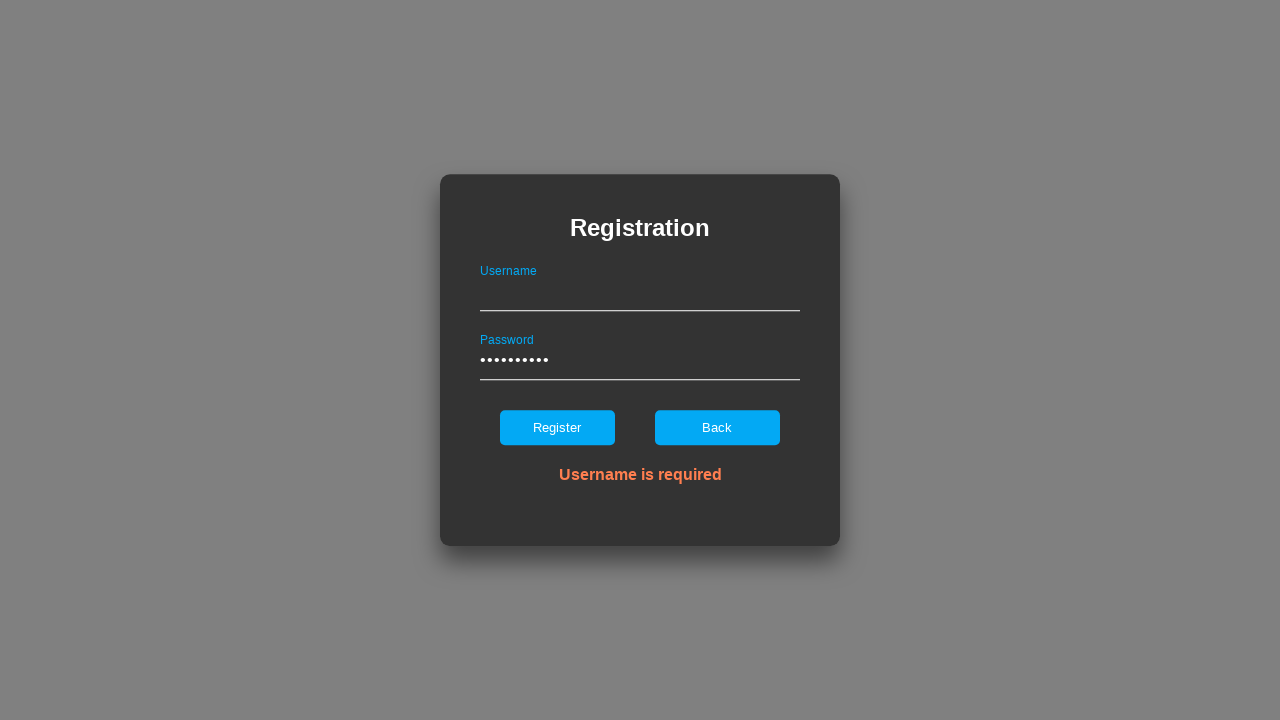

Error message notification appeared confirming registration failed with empty username
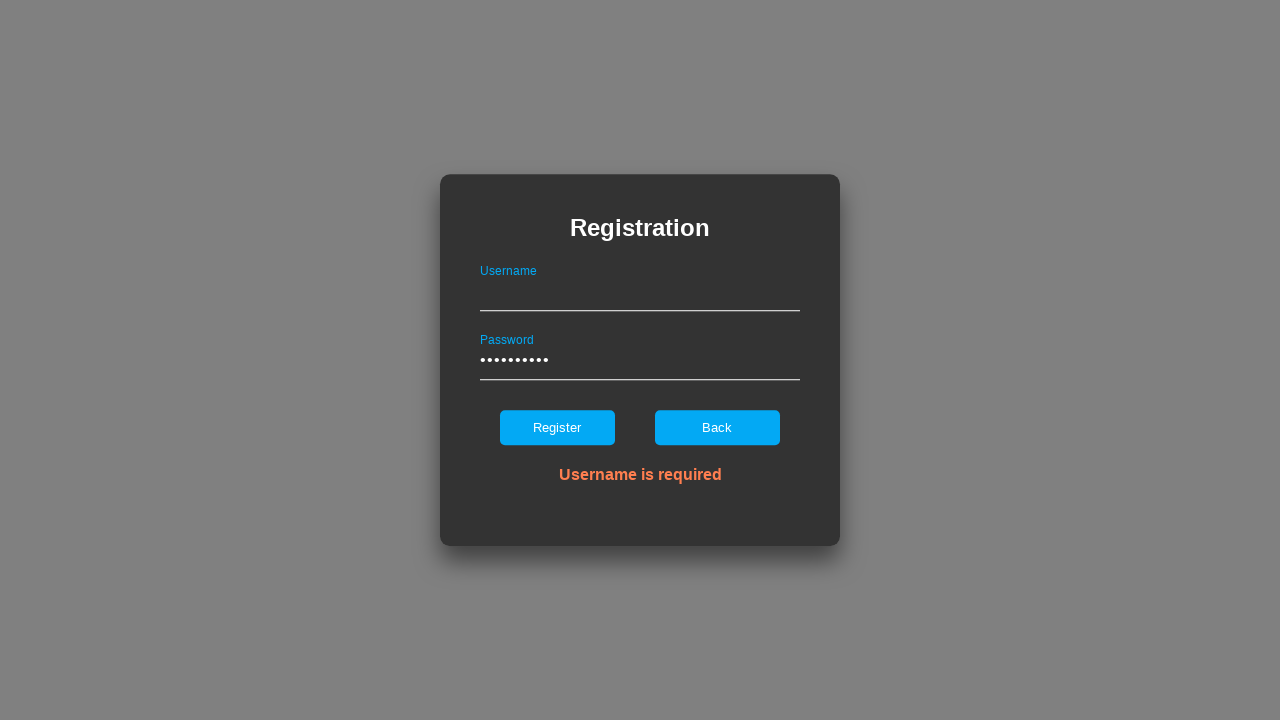

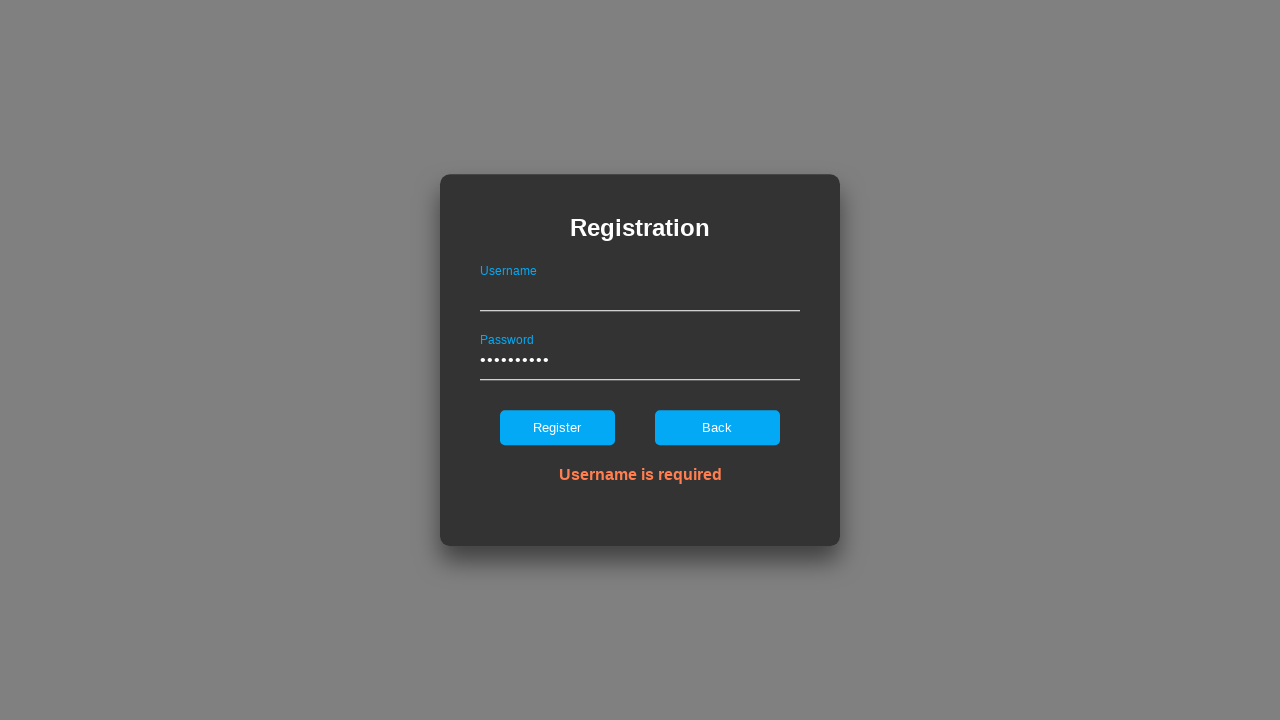